Tests selecting from a dropdown list by iterating through all options and clicking the one that matches the desired text, then verifying the selection.

Starting URL: http://the-internet.herokuapp.com/dropdown

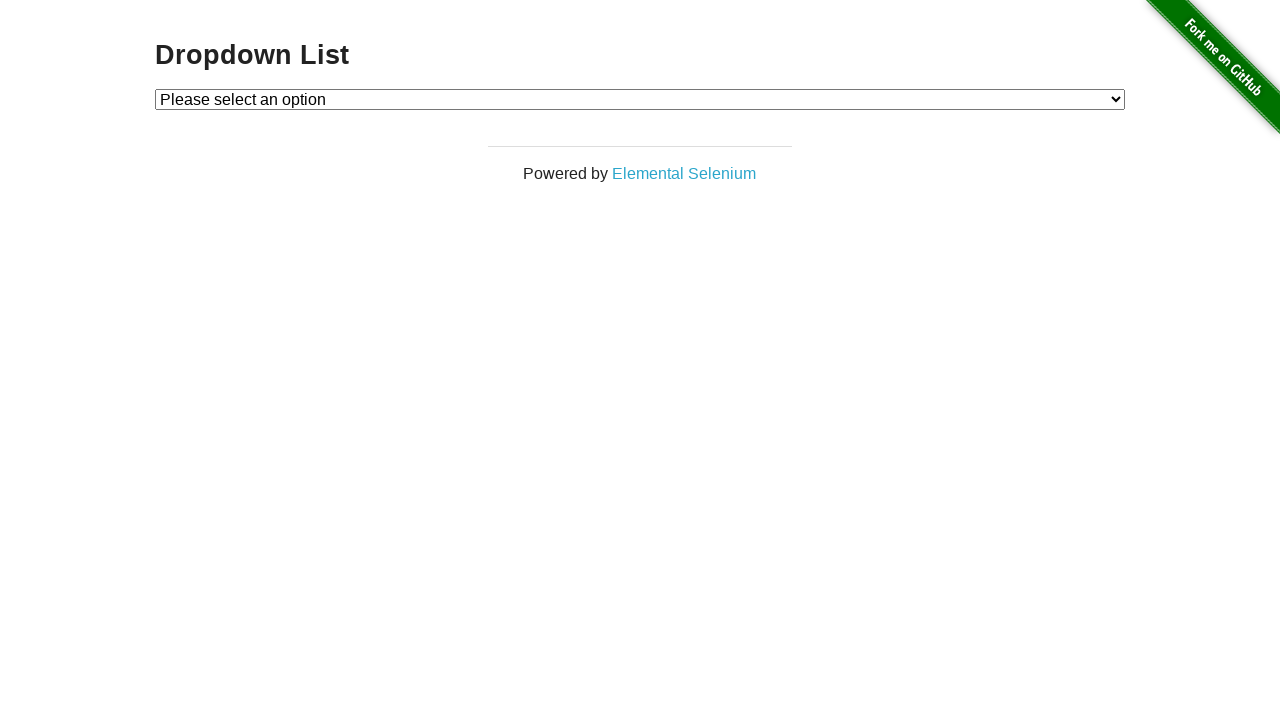

Navigated to dropdown page
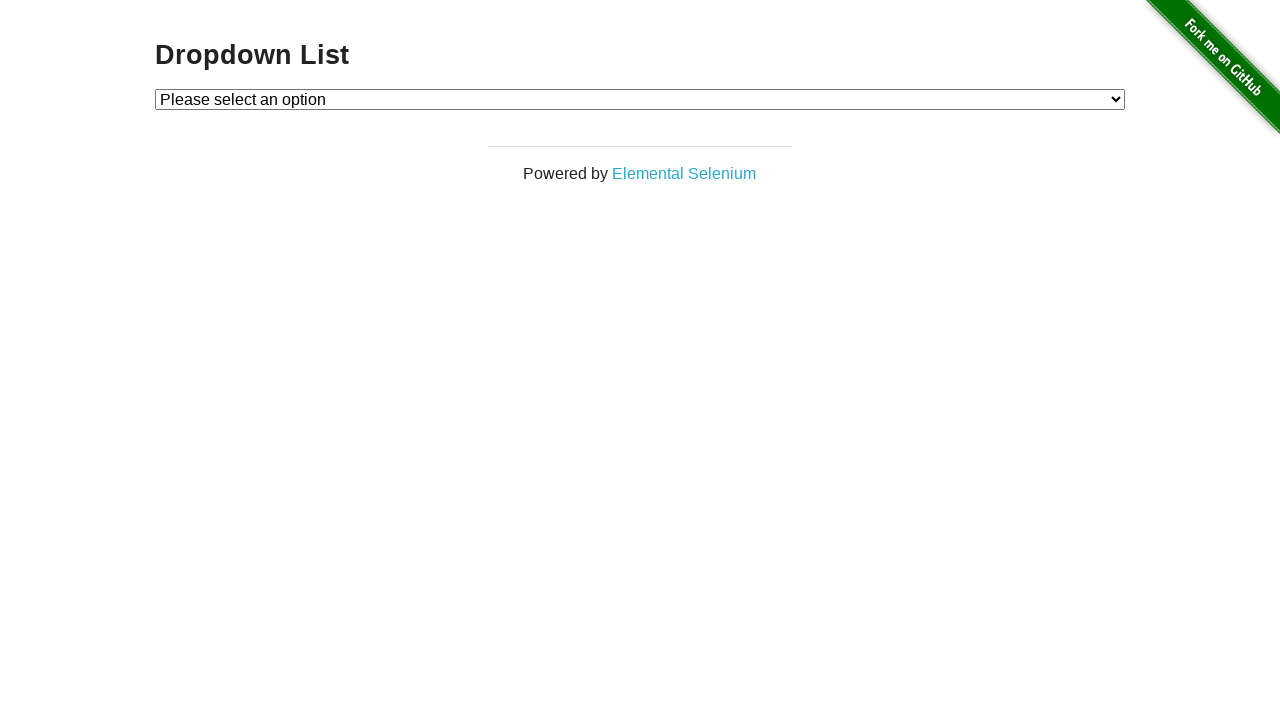

Located dropdown element
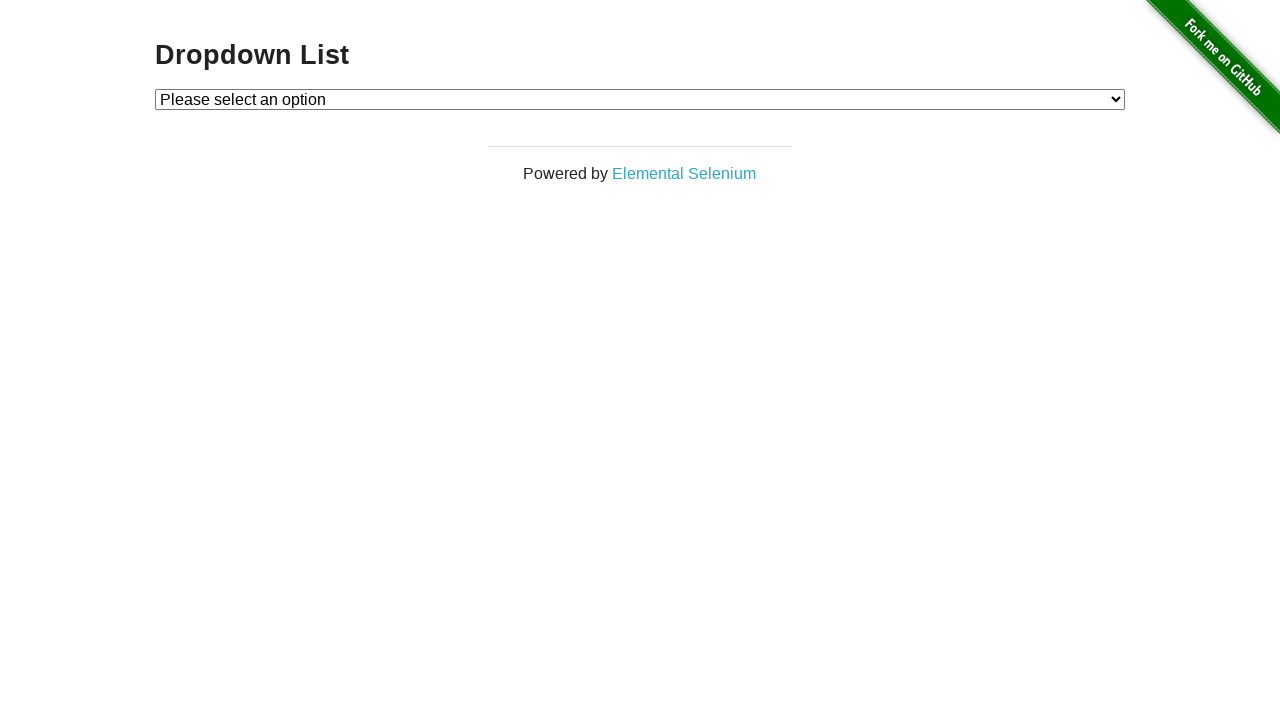

Selected 'Option 1' from dropdown on #dropdown
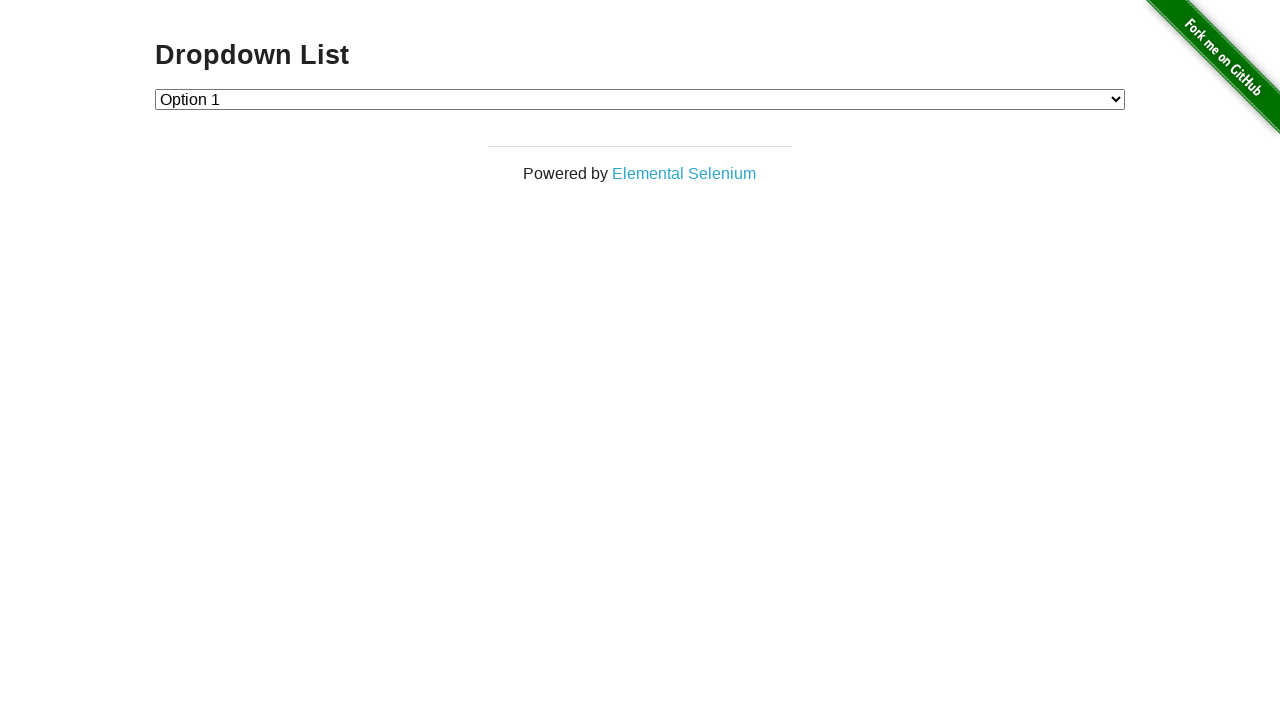

Retrieved selected option value
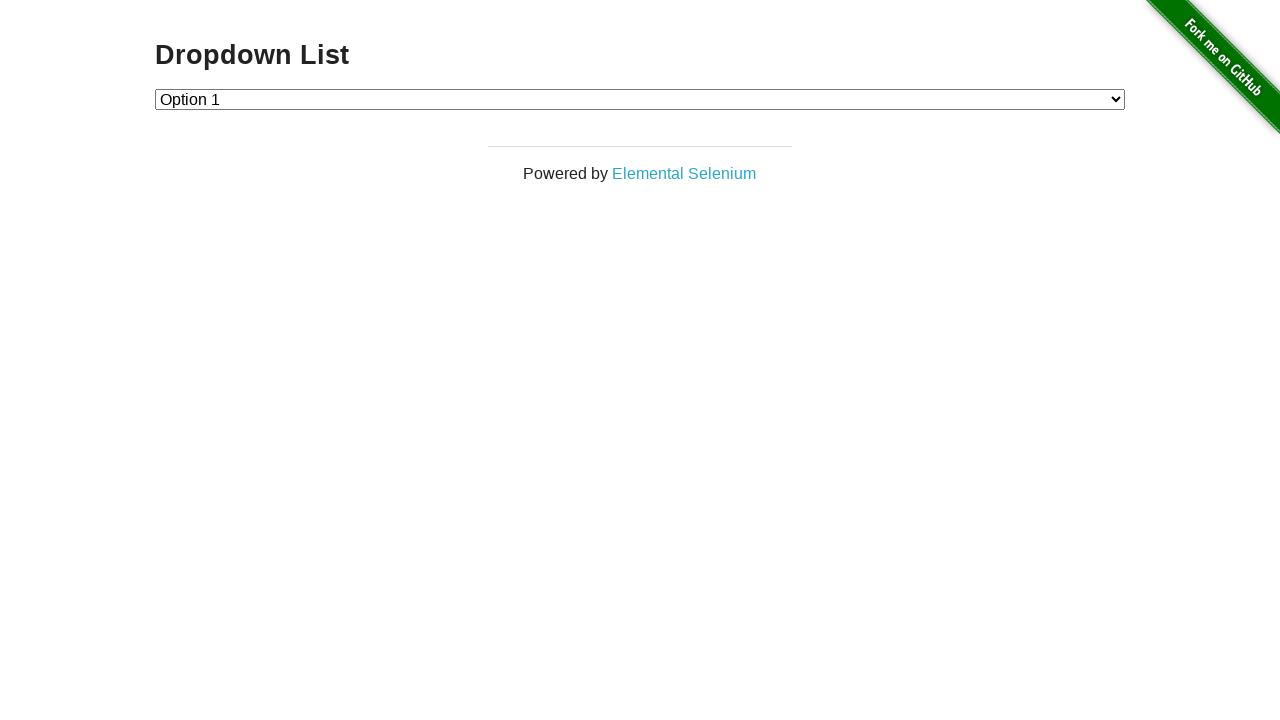

Verified that 'Option 1' (value '1') was selected successfully
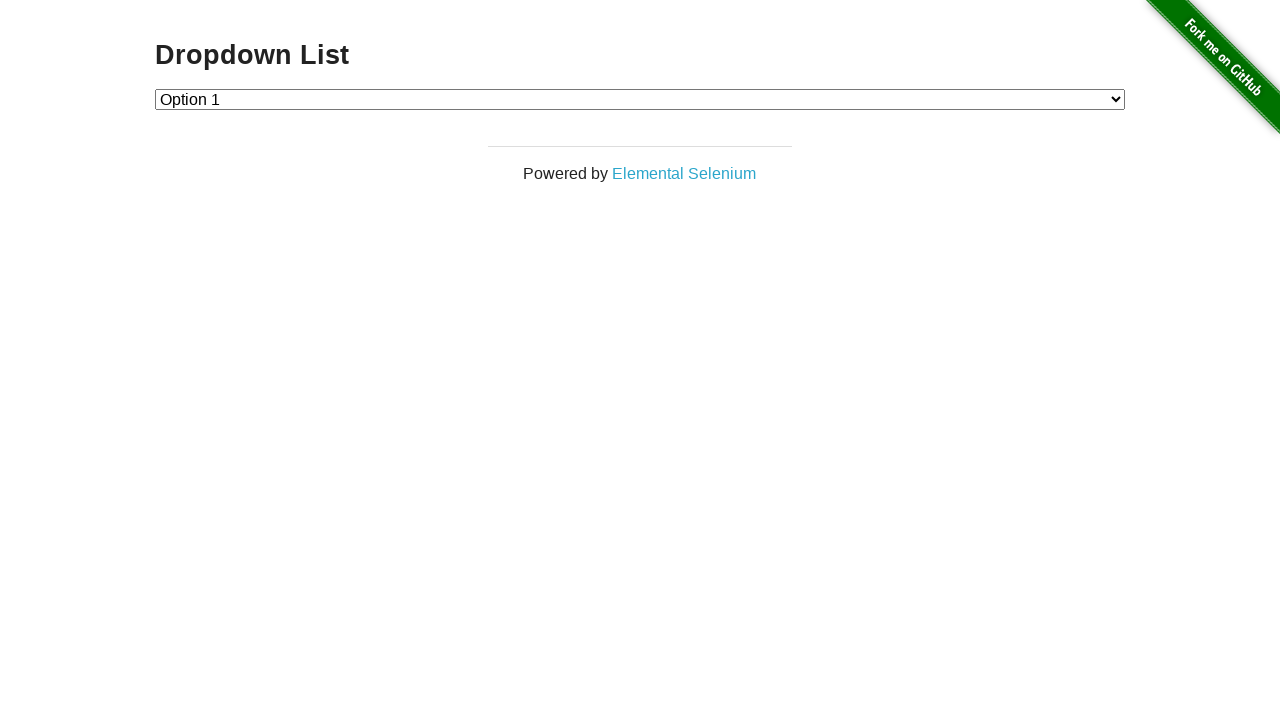

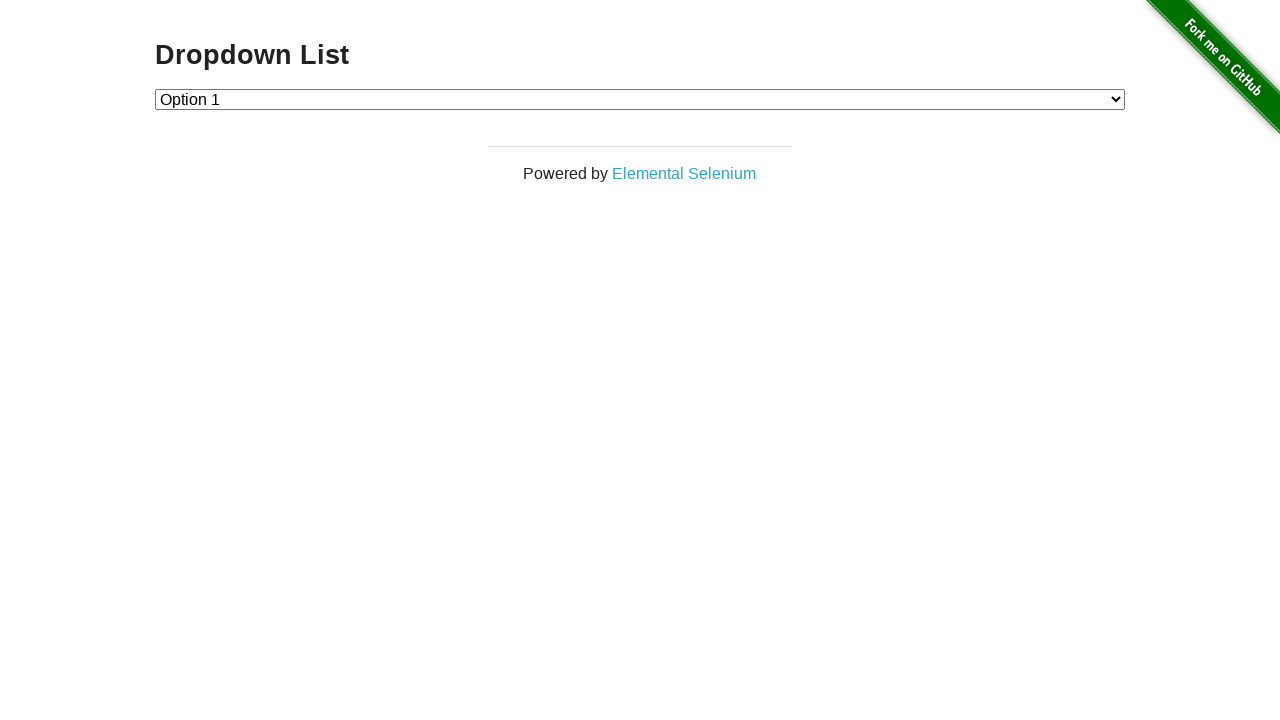